Tests checkbox interaction by navigating to checkboxes page and toggling checkbox states

Starting URL: http://the-internet.herokuapp.com/

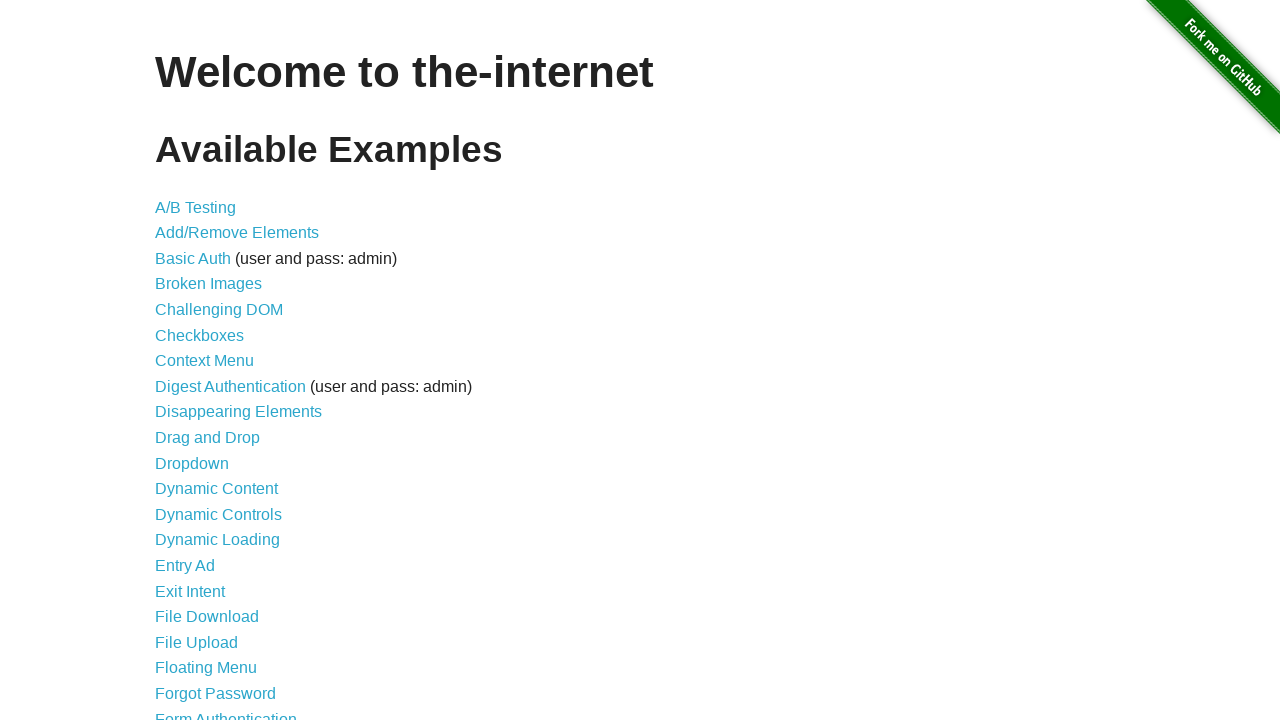

Clicked on checkboxes link to navigate to checkboxes page at (200, 335) on a[href='/checkboxes']
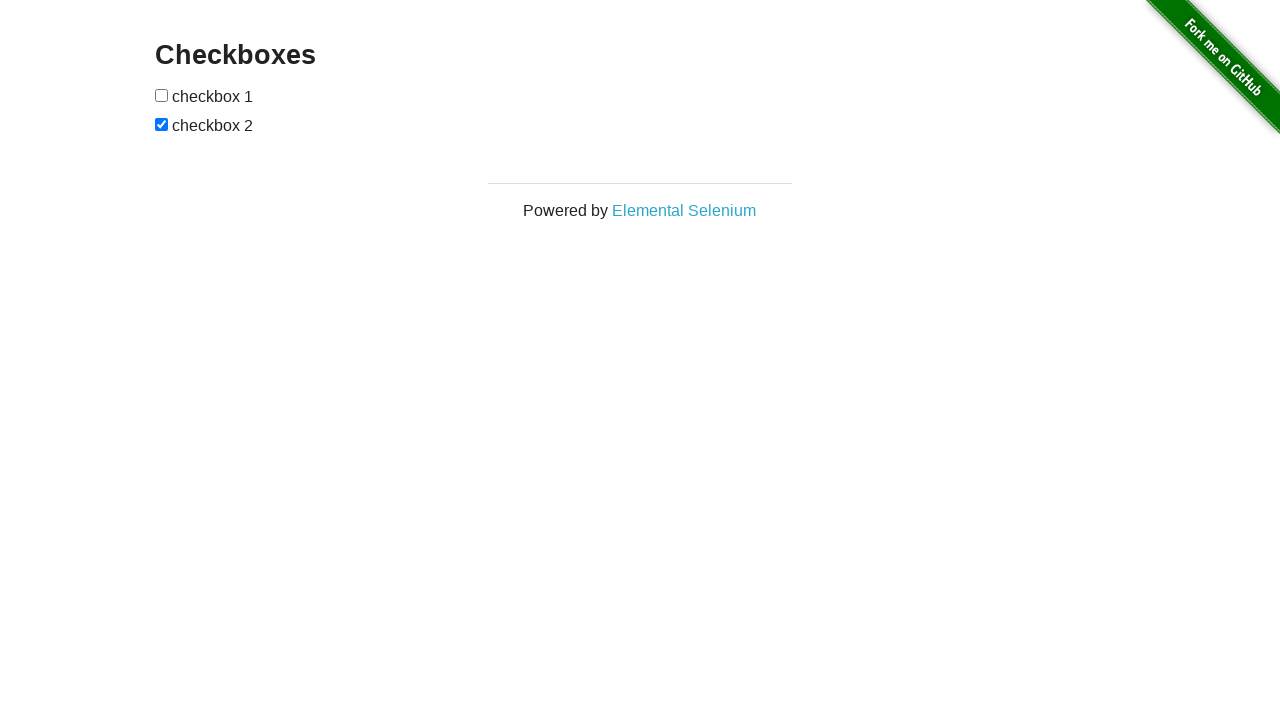

Checkboxes loaded and became visible
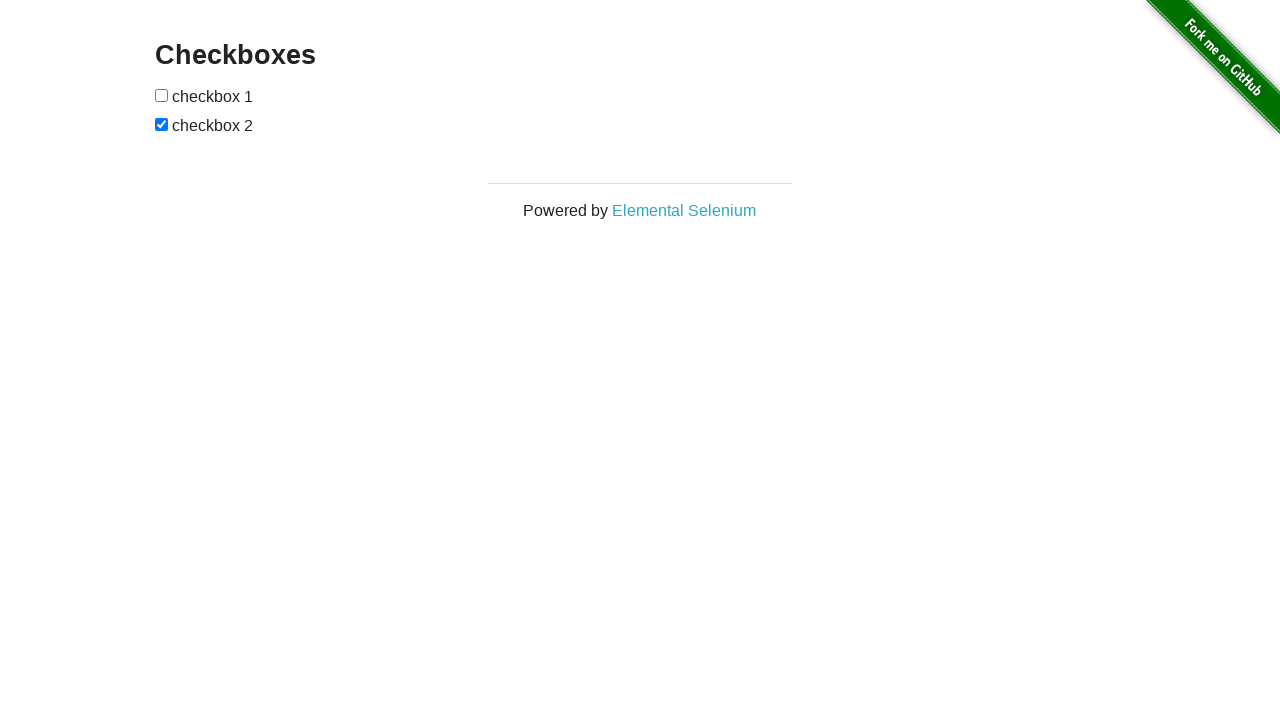

Checked the first checkbox at (162, 95) on input[type='checkbox'] >> nth=0
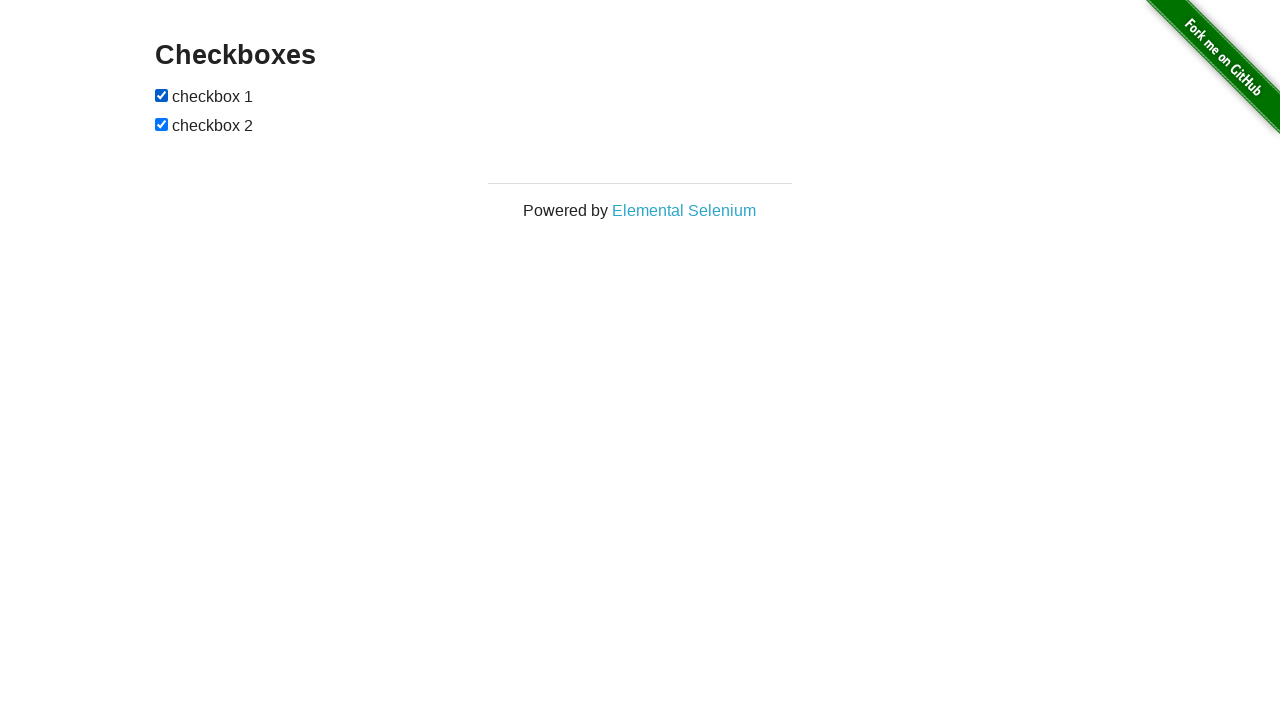

Unchecked the second checkbox at (162, 124) on input[type='checkbox'] >> nth=-1
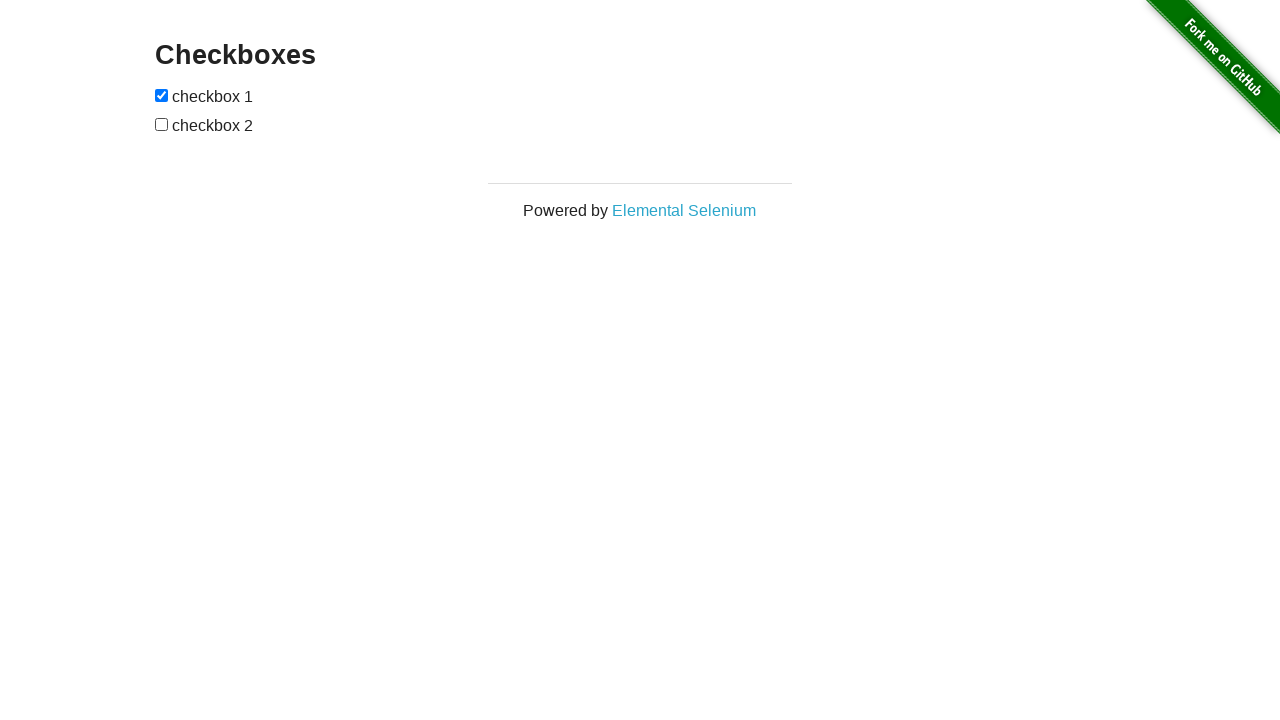

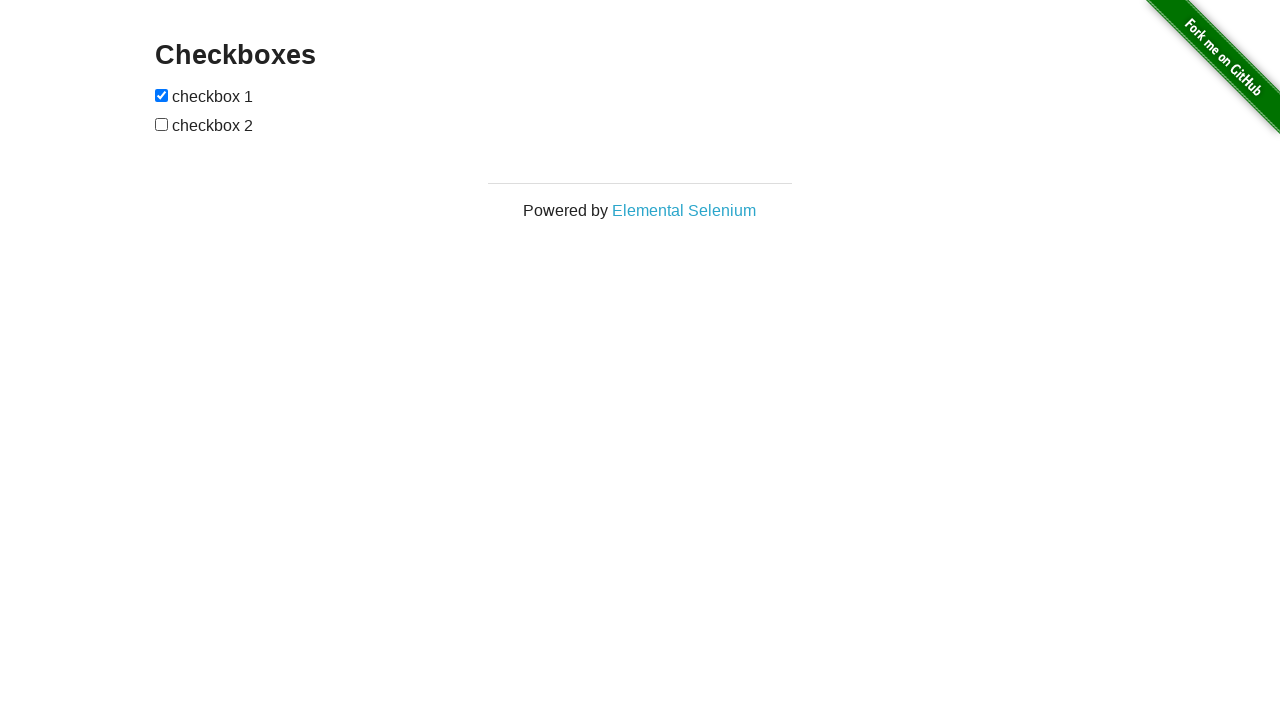